Tests a data types form by filling in various fields (name, address, email, phone, etc.) while leaving the zip code empty, then submits the form and verifies that the zip code field shows an error (red) while all other fields show success (green).

Starting URL: https://bonigarcia.dev/selenium-webdriver-java/data-types.html

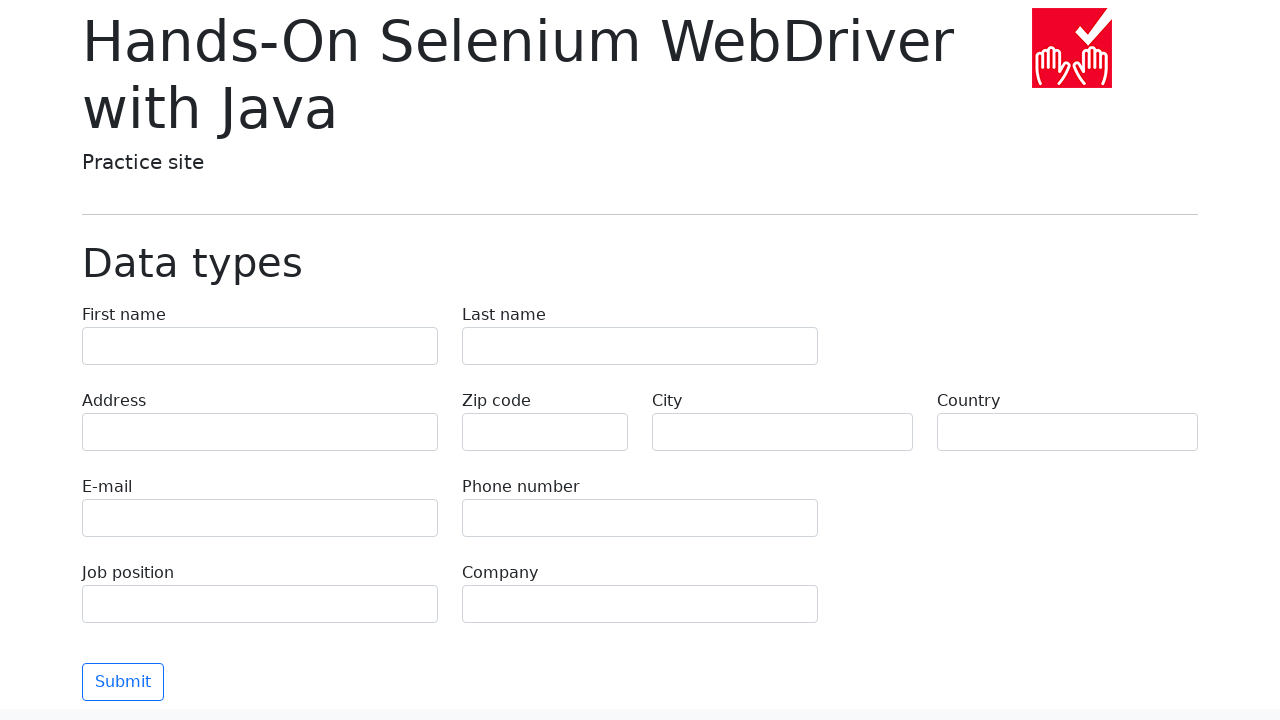

Filled first name field with 'Иван' on div:nth-child(1) > div:nth-child(1) > label > input
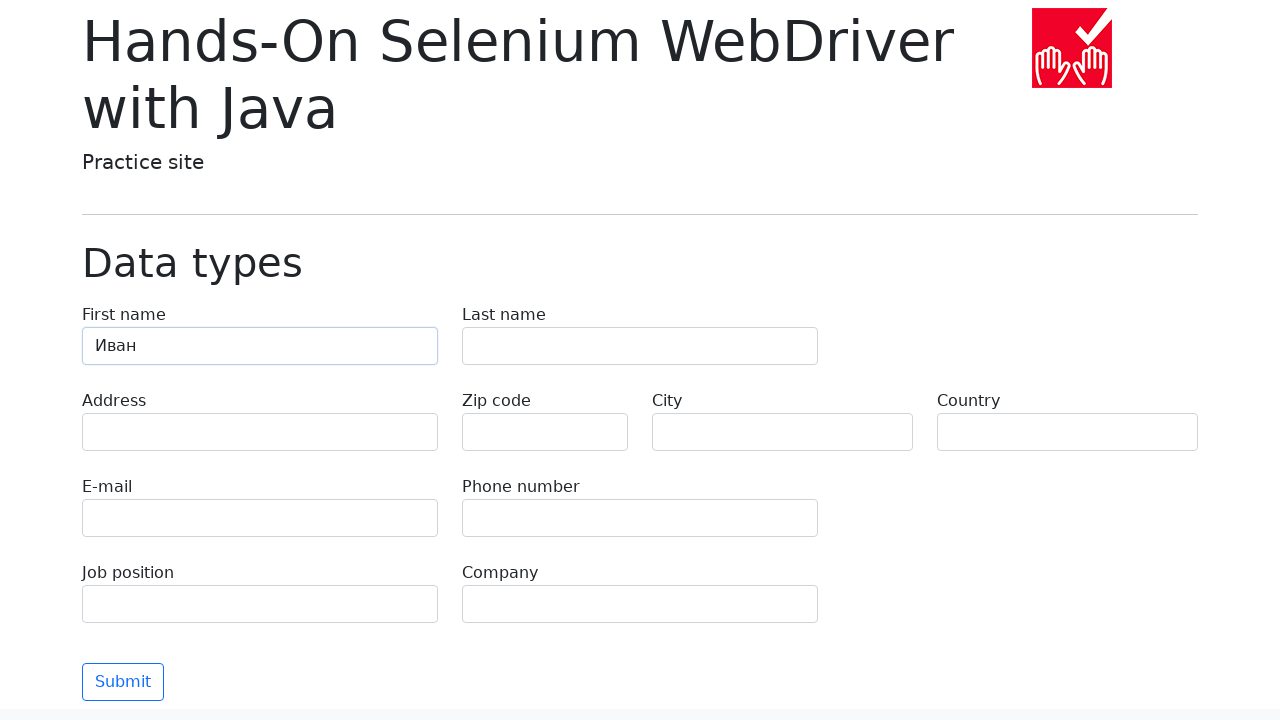

Filled last name field with 'Петров' on div:nth-child(1) > div:nth-child(2) > label > input
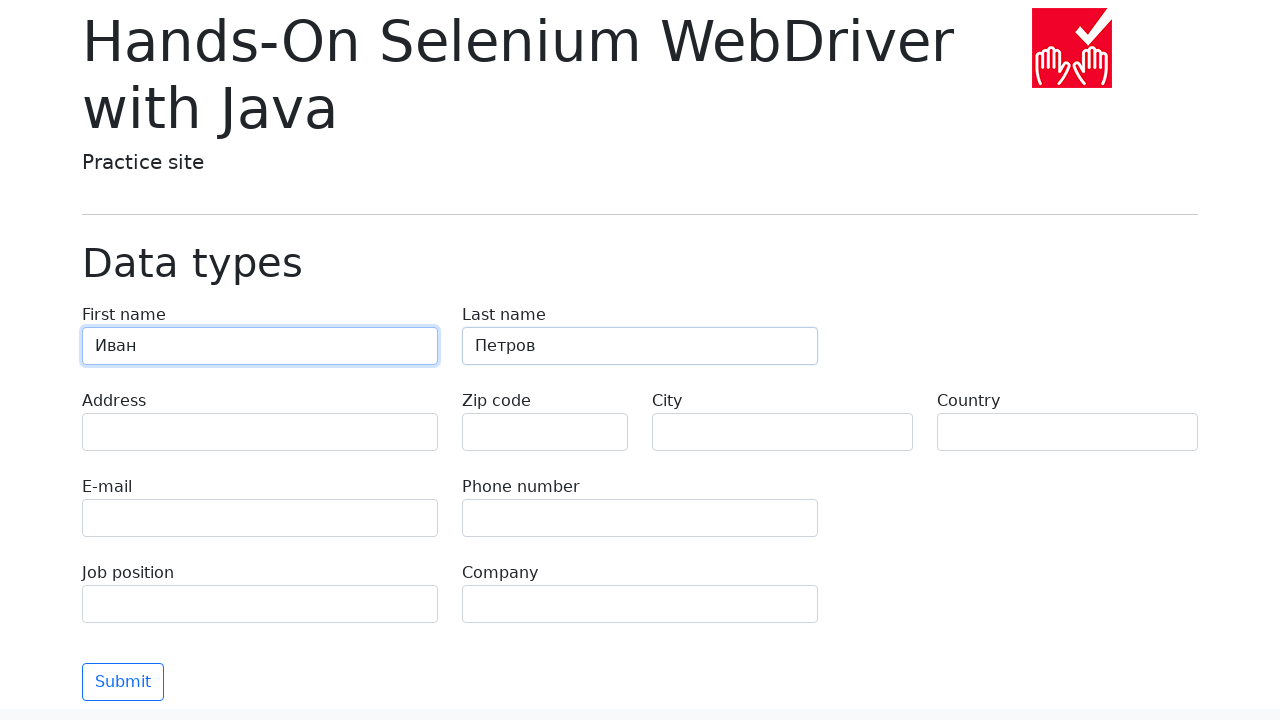

Filled address field with 'Ленина, 55-3' on div:nth-child(2) > div.col-md-4.py-2 > label > input
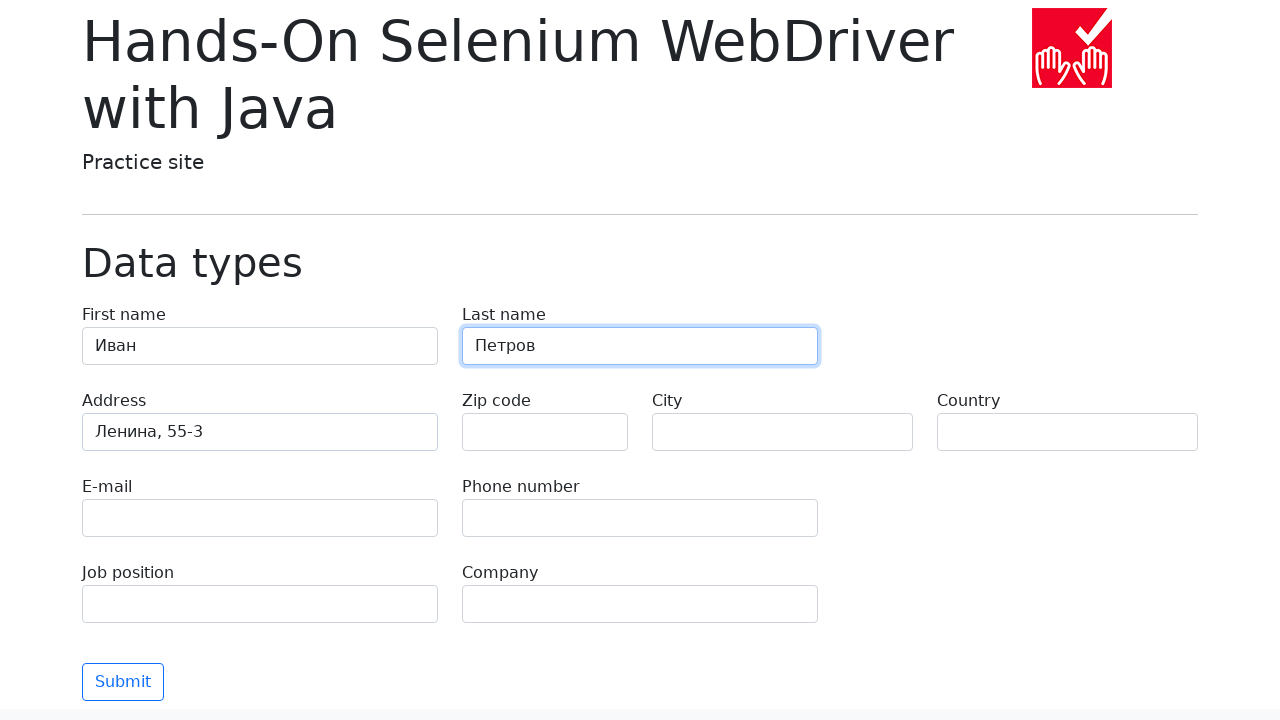

Filled city field with 'Москва' on div:nth-child(2) > div:nth-child(3) > label > input
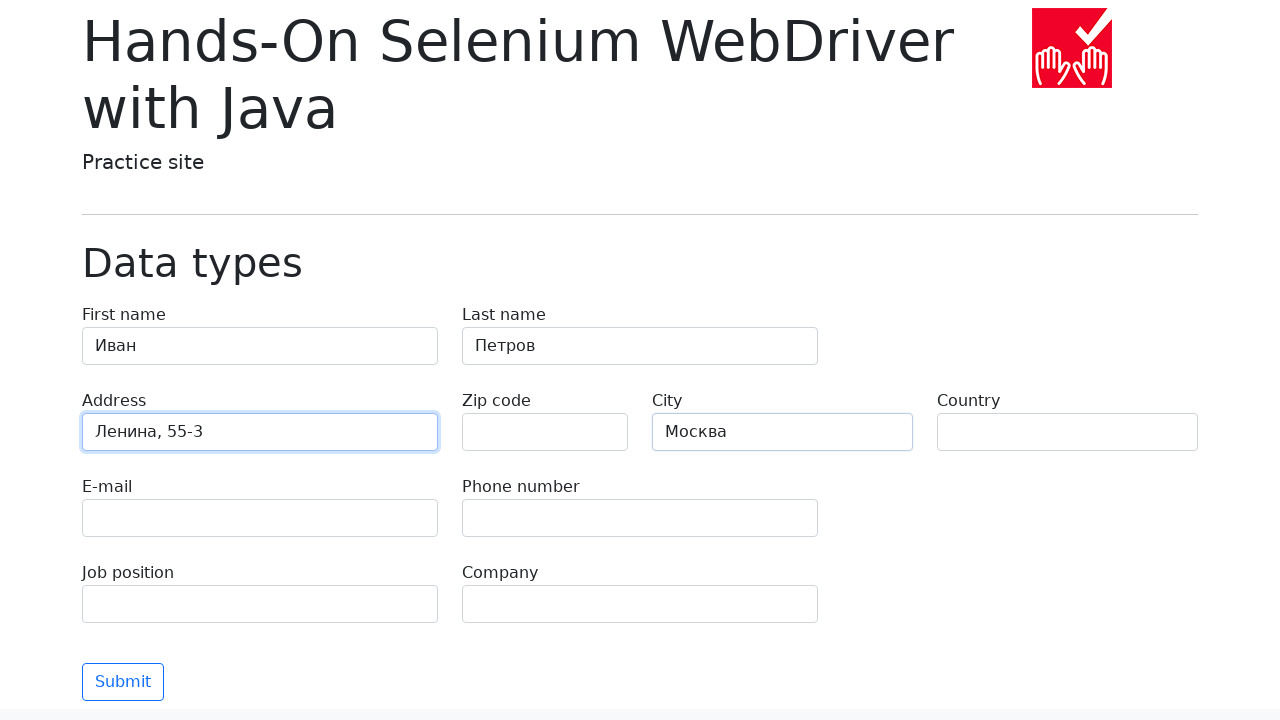

Filled email field with 'test@skypro.com' on div:nth-child(3) > div:nth-child(1) > label > input
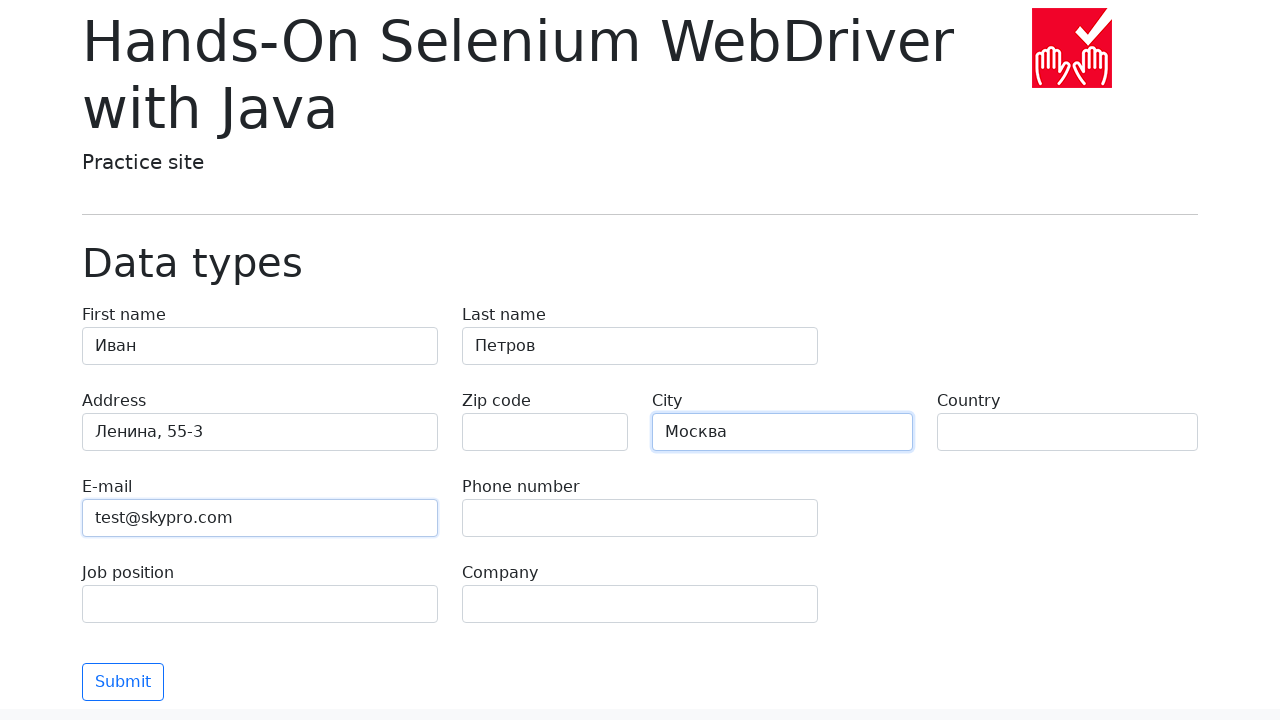

Filled phone field with '+7985899998787' on div:nth-child(3) > div:nth-child(2) > label > input
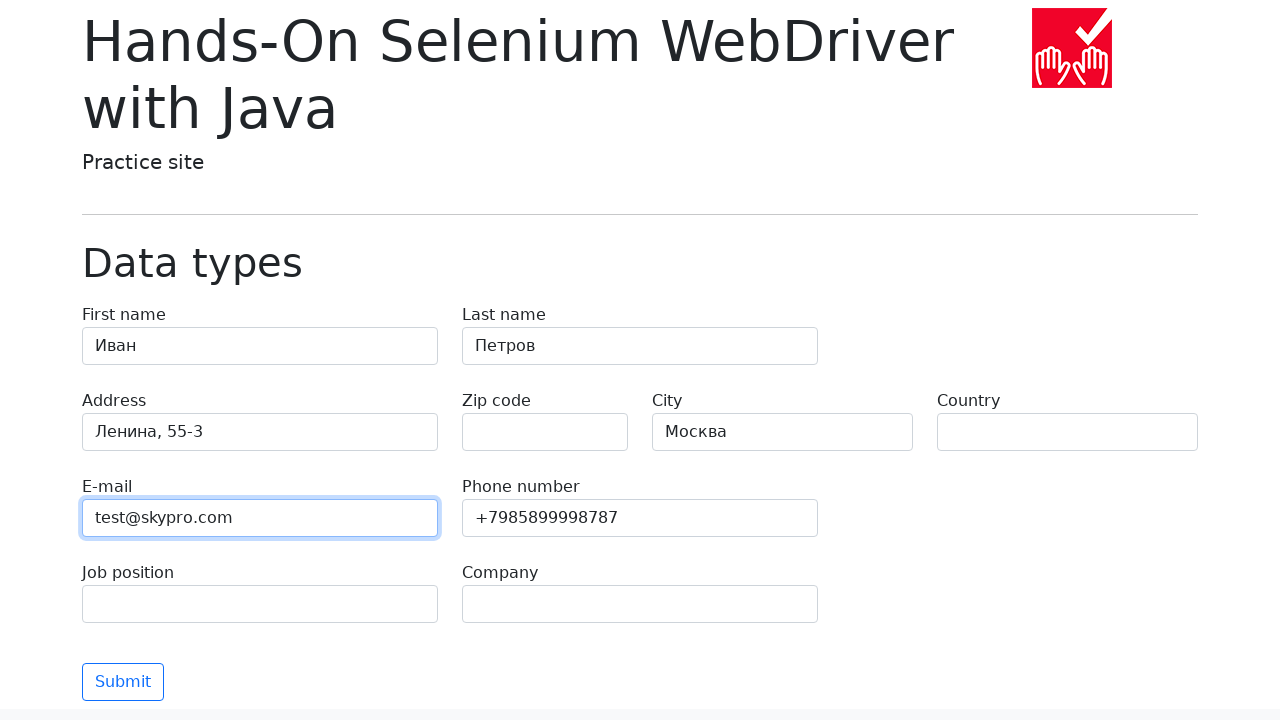

Left zip code field empty on div:nth-child(2) > div.col-md-2.py-2 > label > input
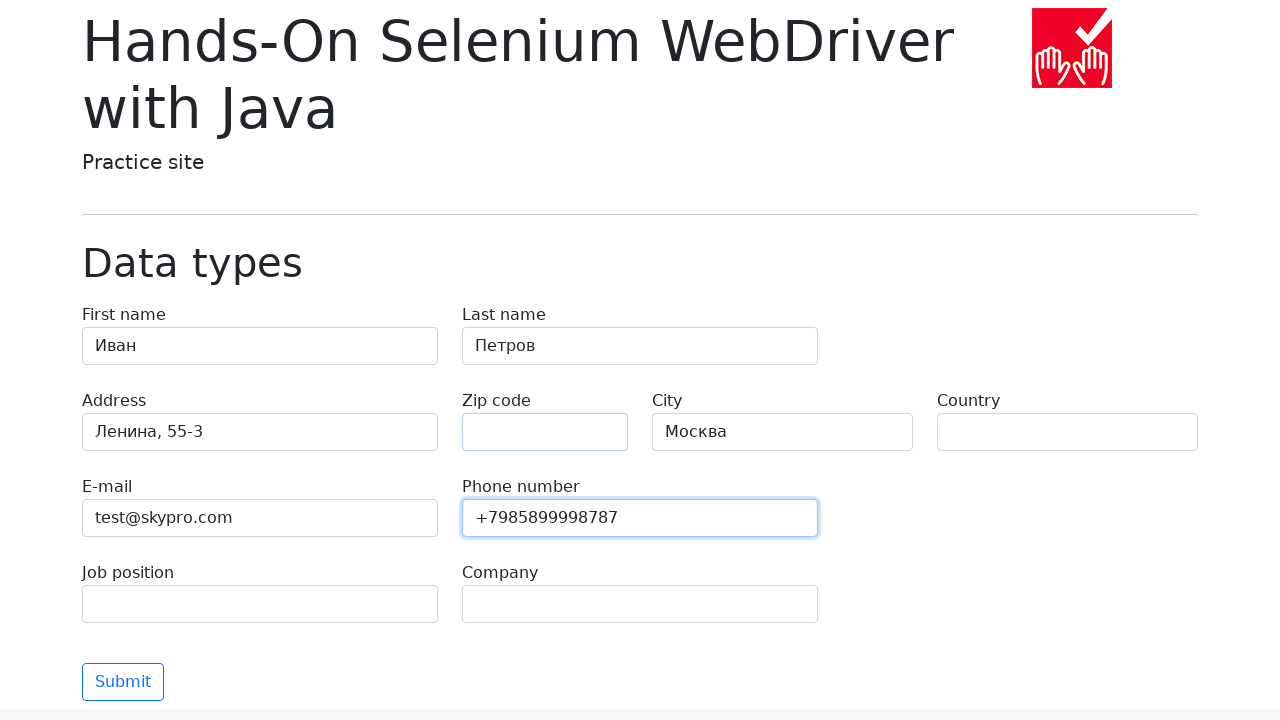

Filled country field with 'Россия' on div:nth-child(2) > div:nth-child(4) > label > input
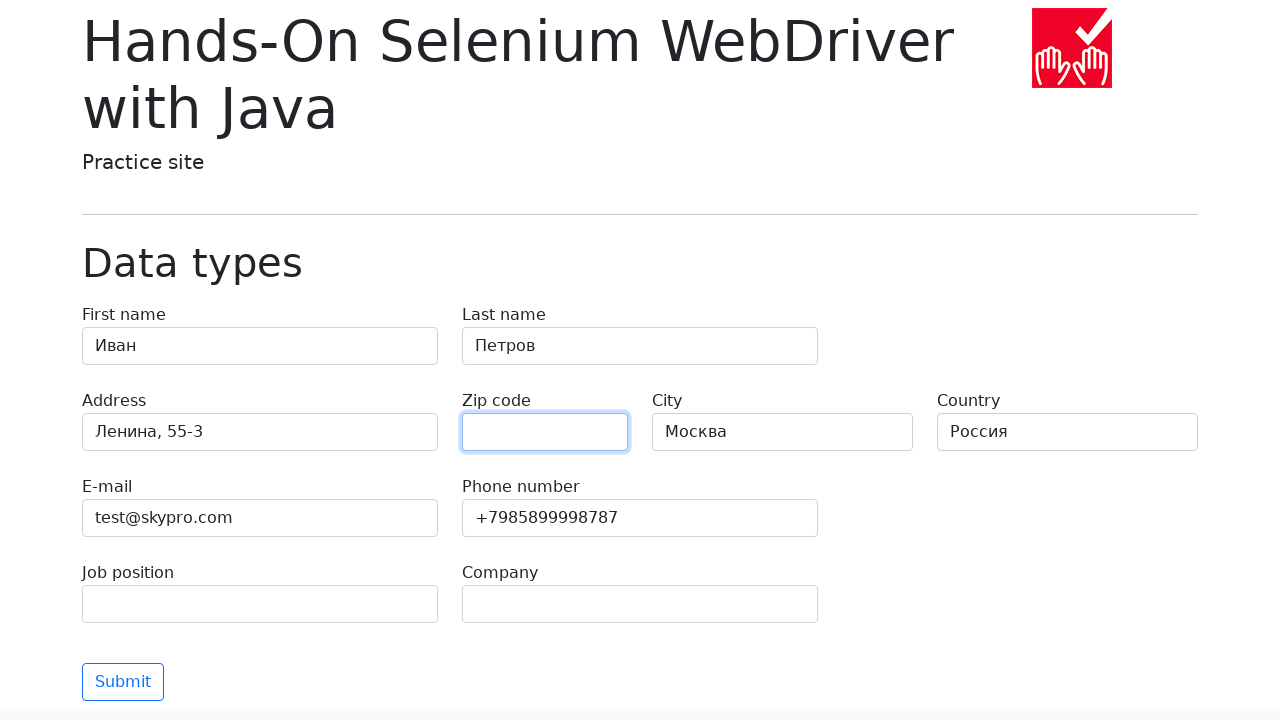

Filled job position field with 'QA' on div:nth-child(4) > div:nth-child(1) > label > input
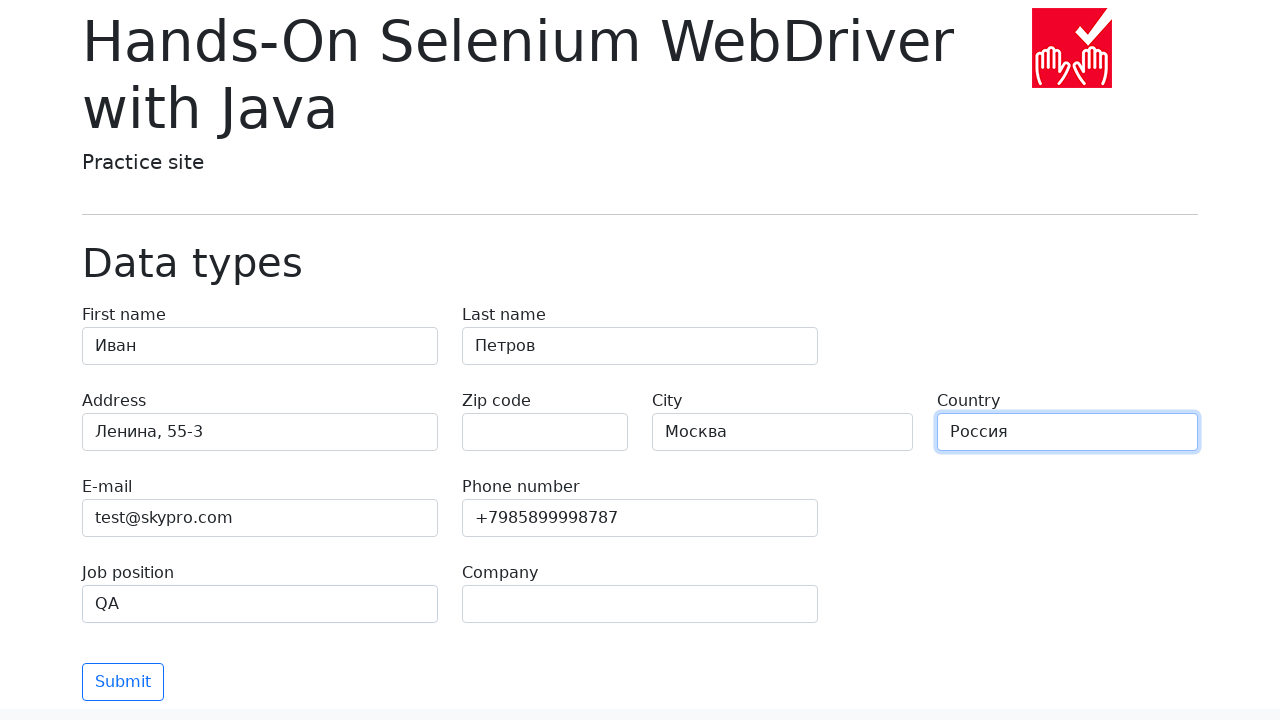

Filled company field with 'SkyPro' on div:nth-child(4) > div:nth-child(2) > label > input
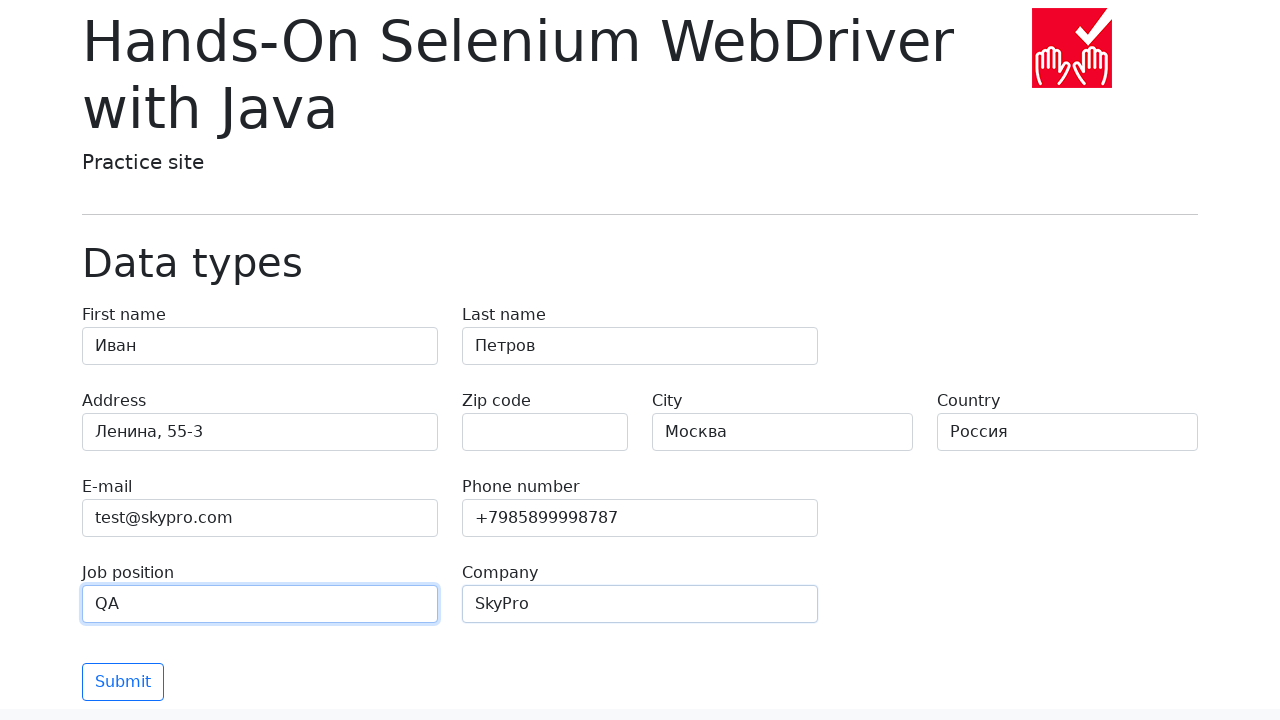

Clicked submit button to validate form at (123, 682) on button
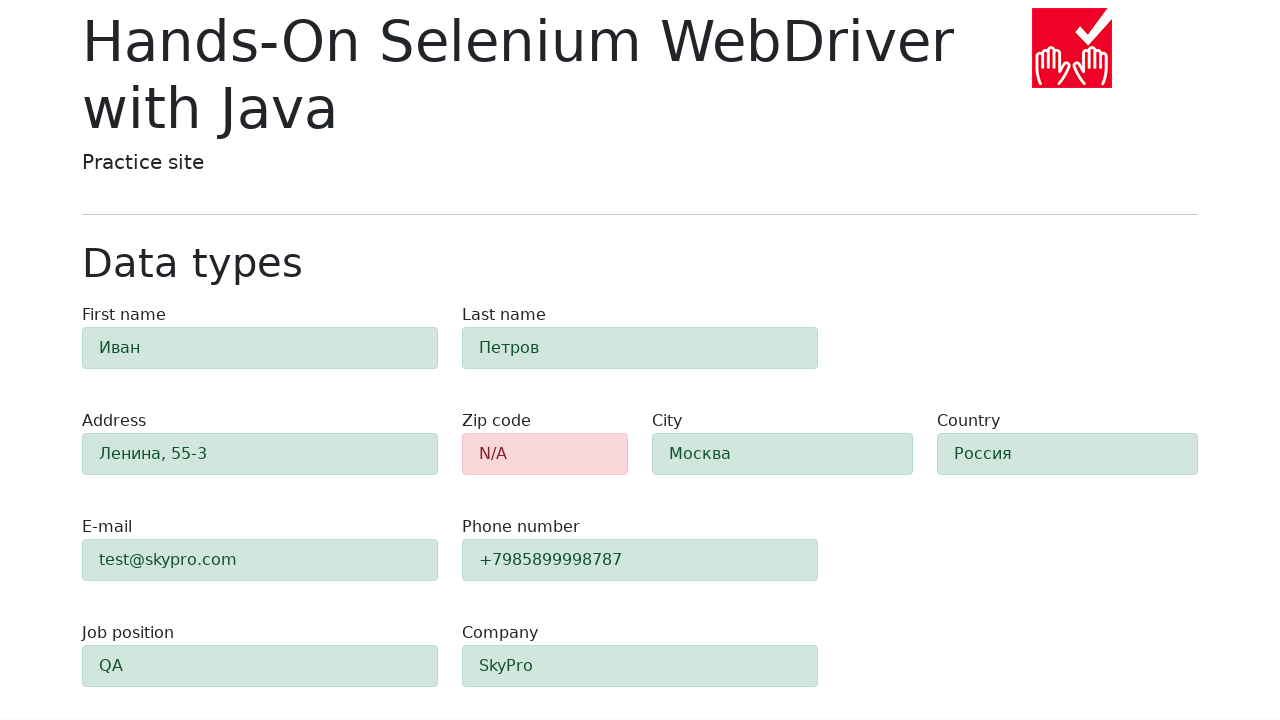

Verified zip code field displays error (red/alert-danger)
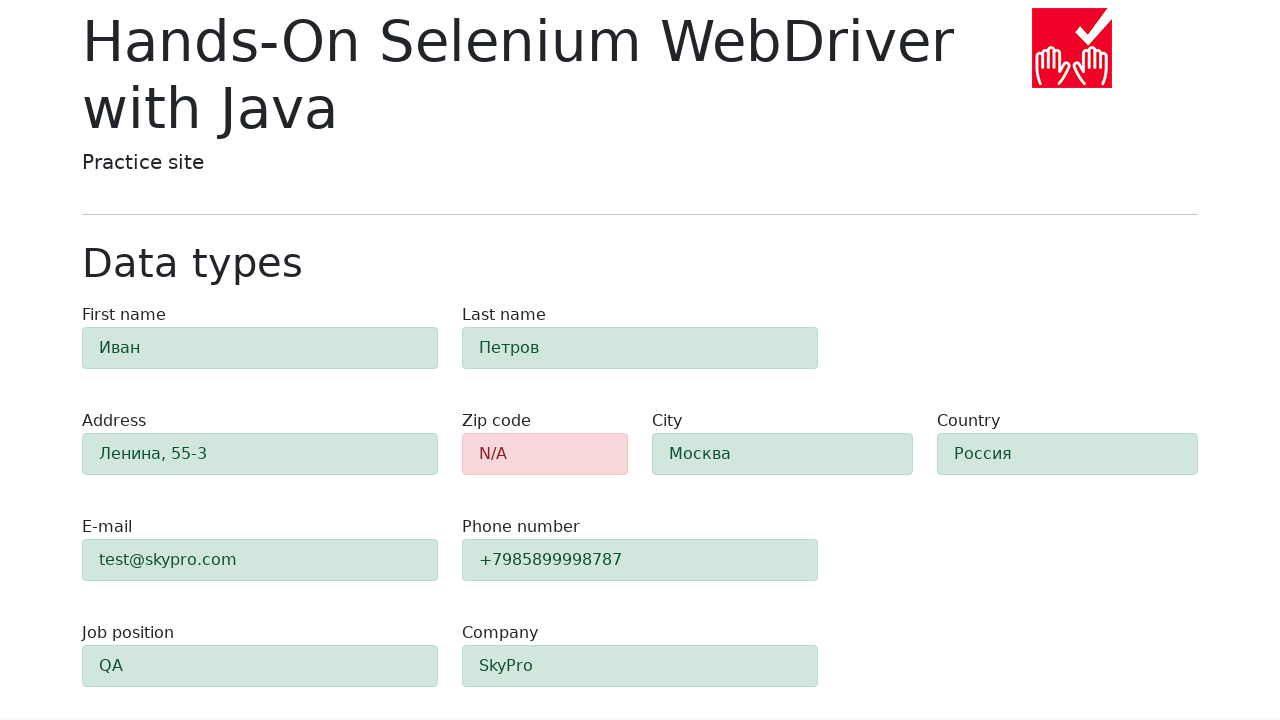

Verified first name field displays success (green/alert-success)
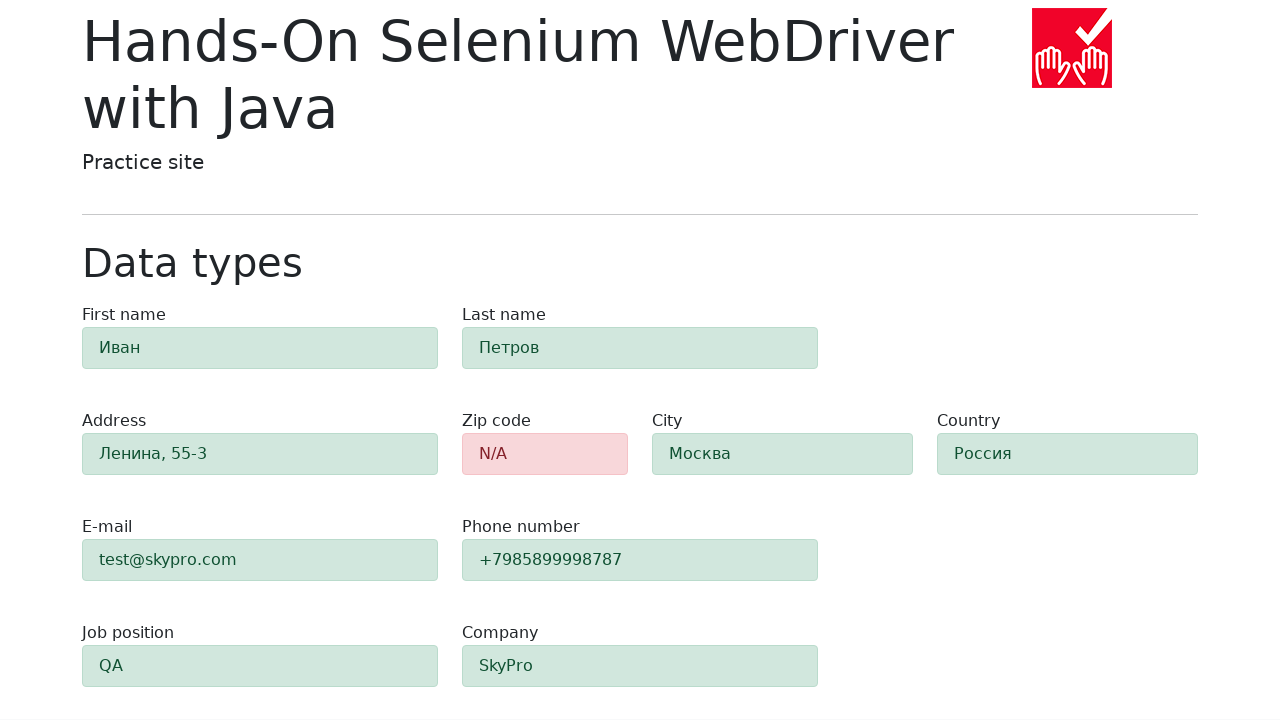

Verified last name field displays success (green/alert-success)
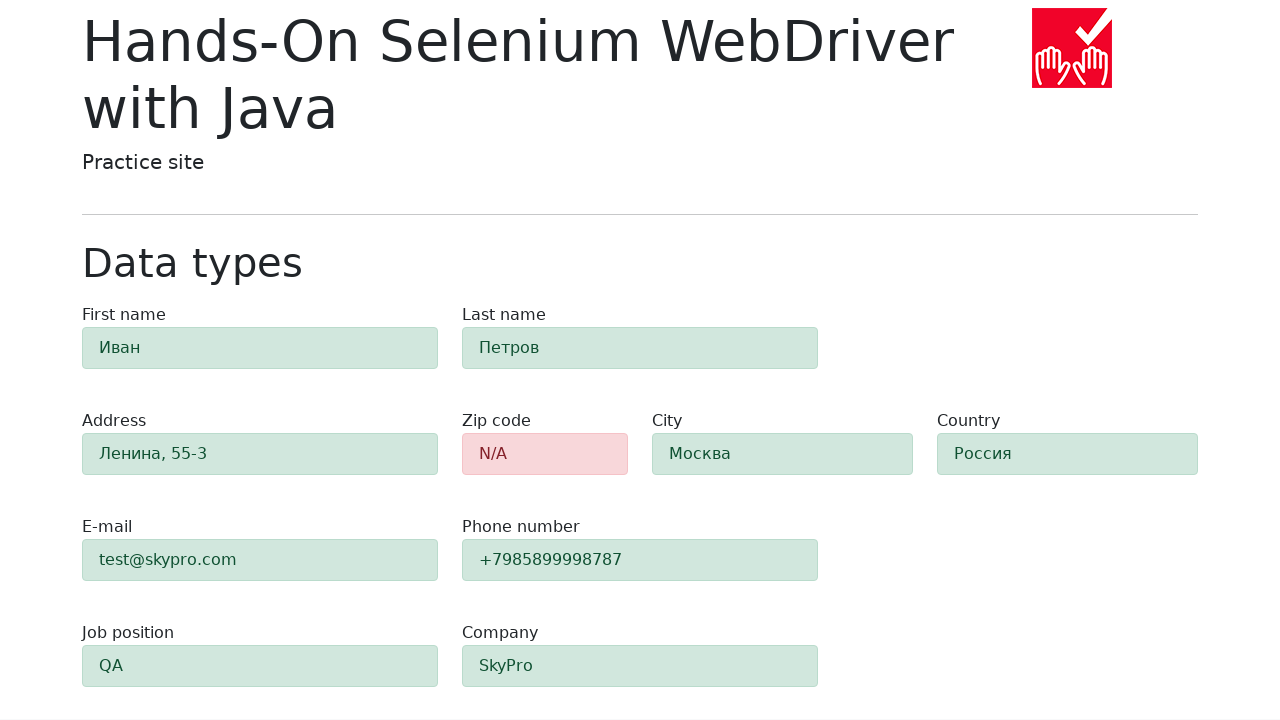

Verified address field displays success (green/alert-success)
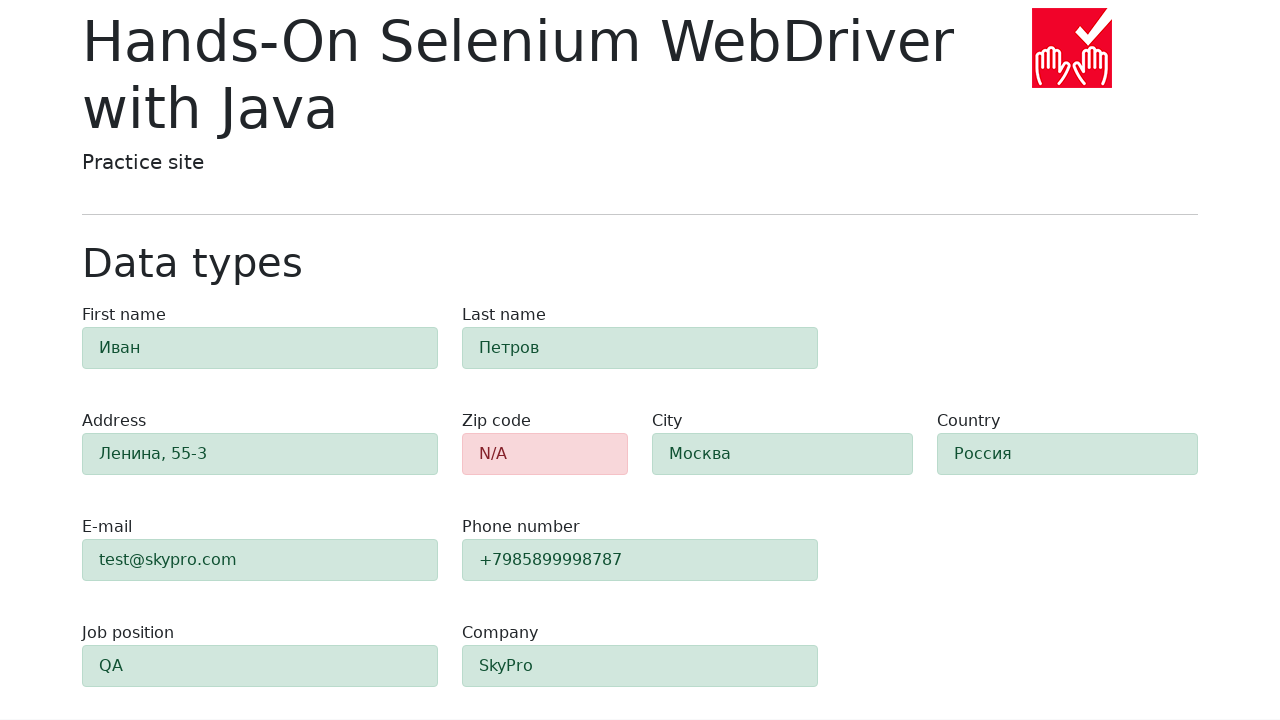

Verified city field displays success (green/alert-success)
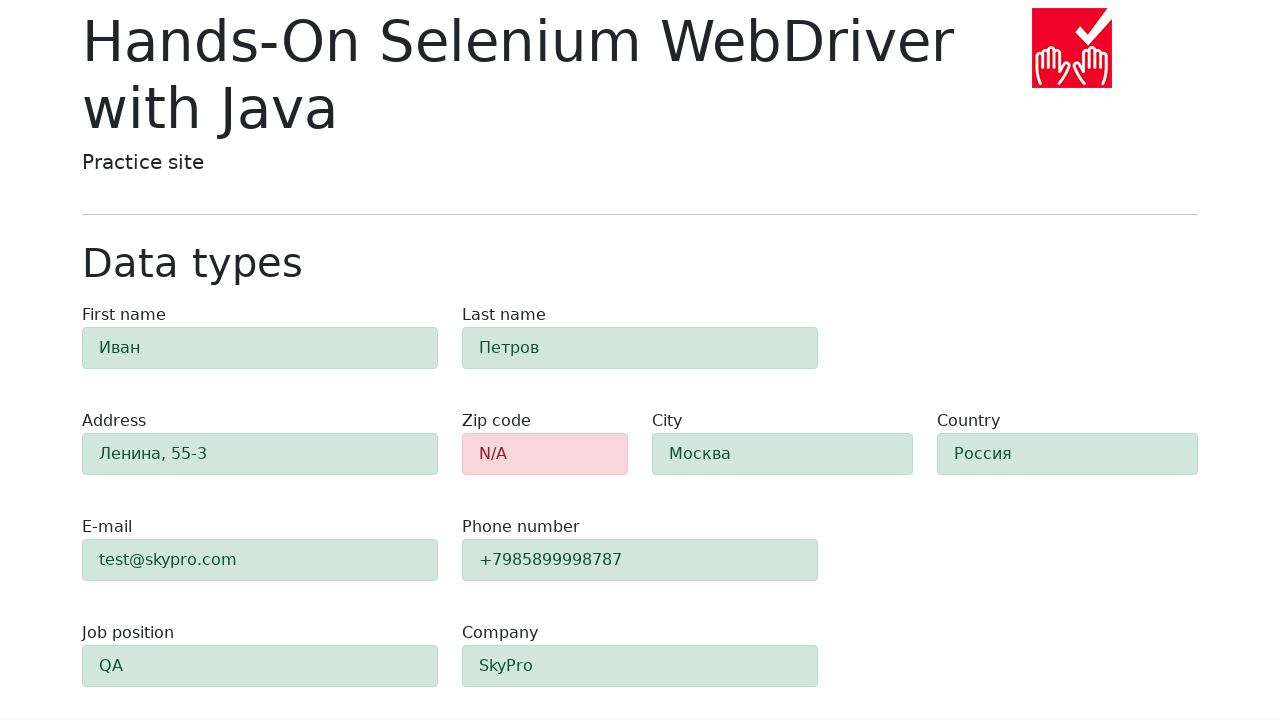

Verified country field displays success (green/alert-success)
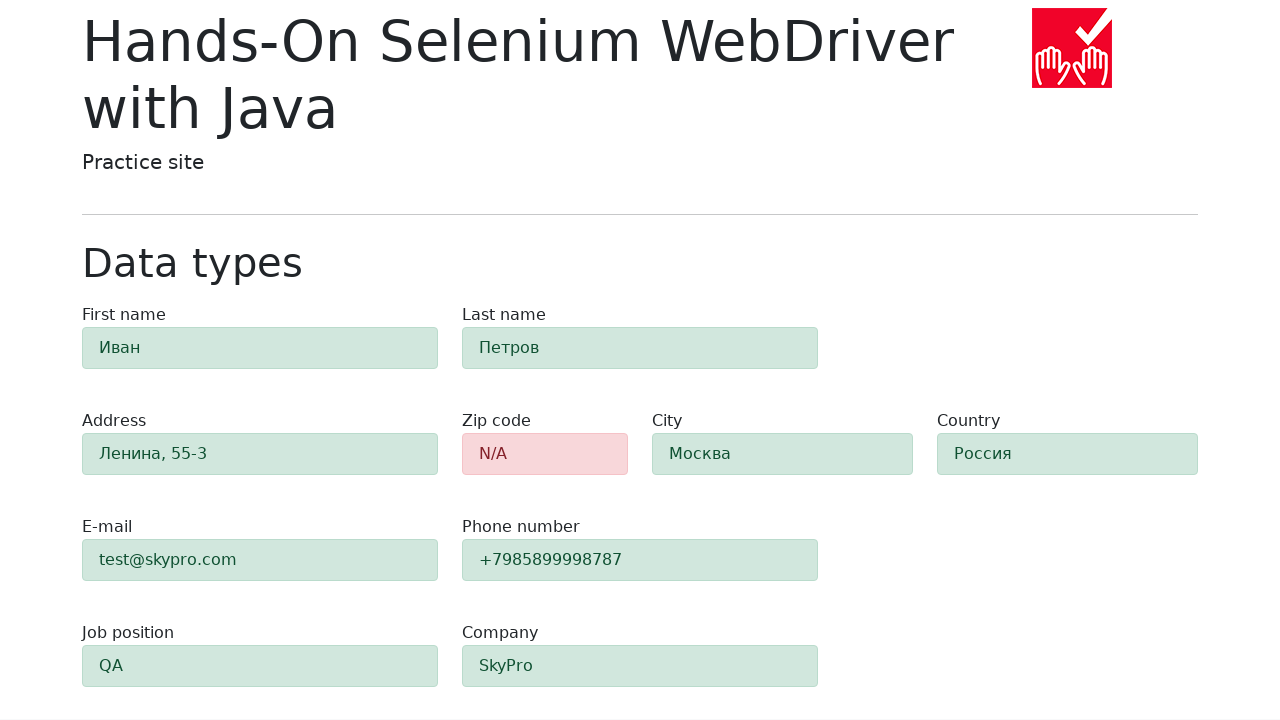

Verified email field displays success (green/alert-success)
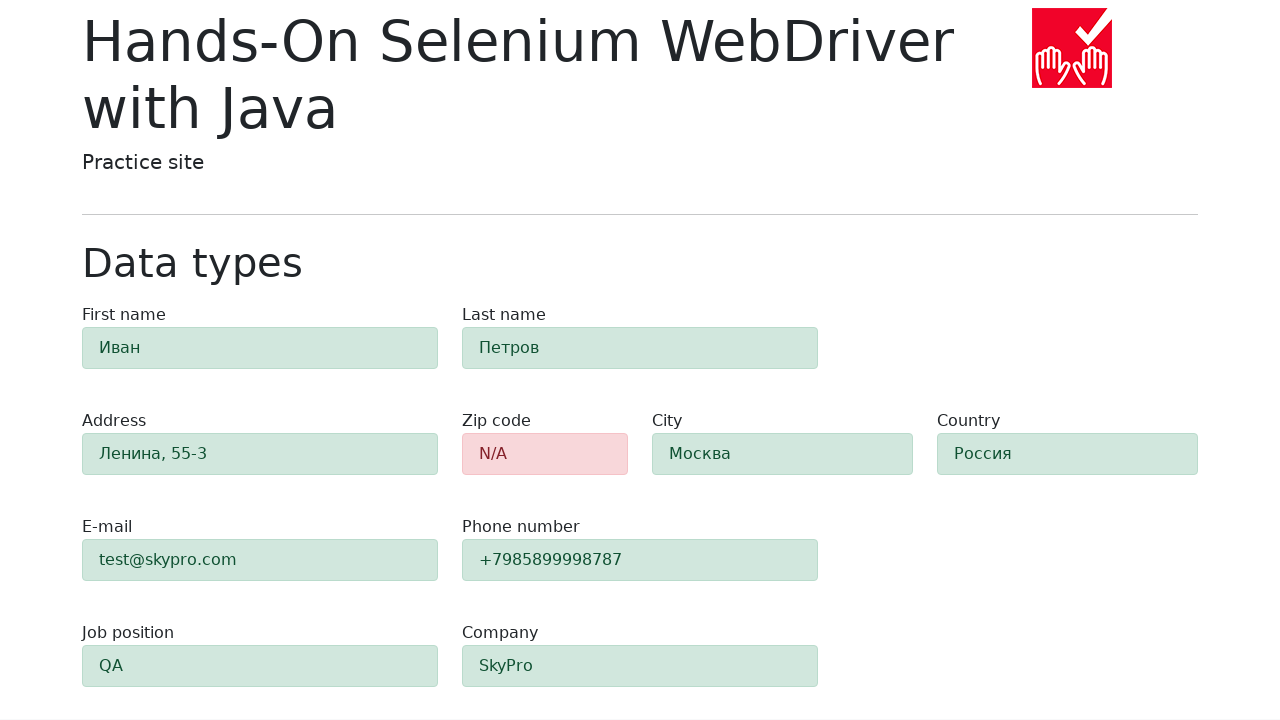

Verified phone field displays success (green/alert-success)
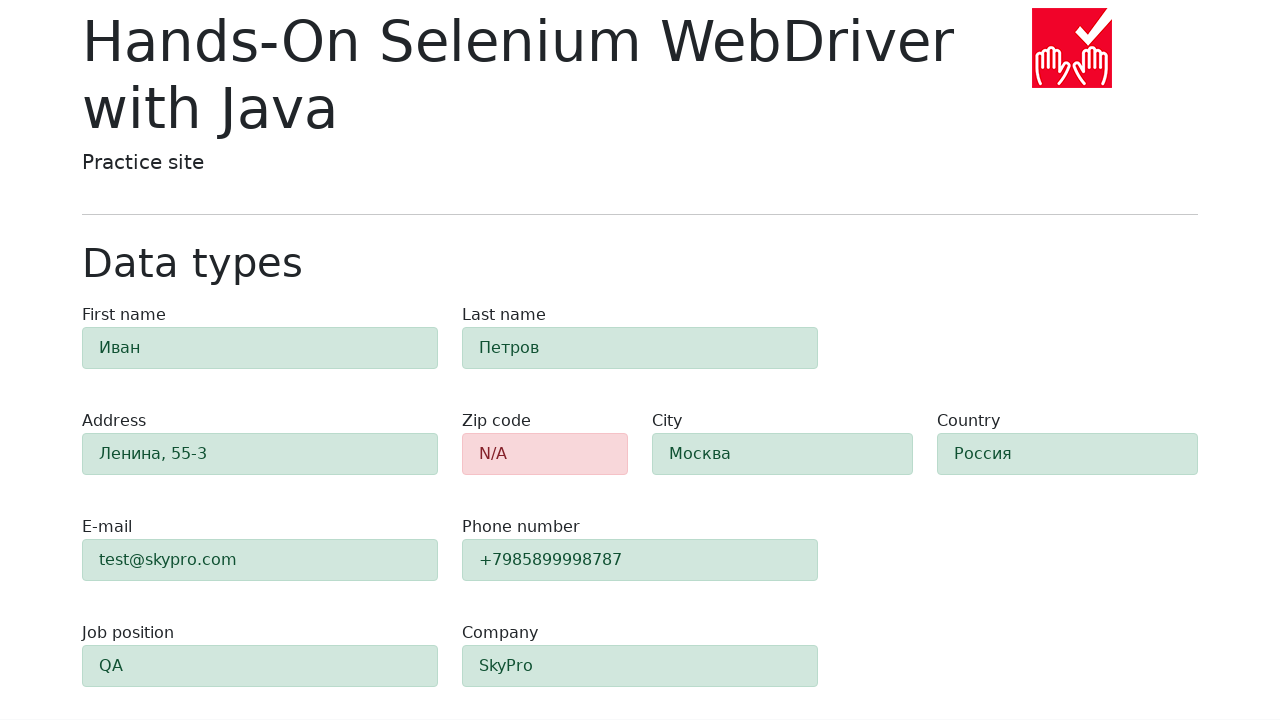

Verified job position field displays success (green/alert-success)
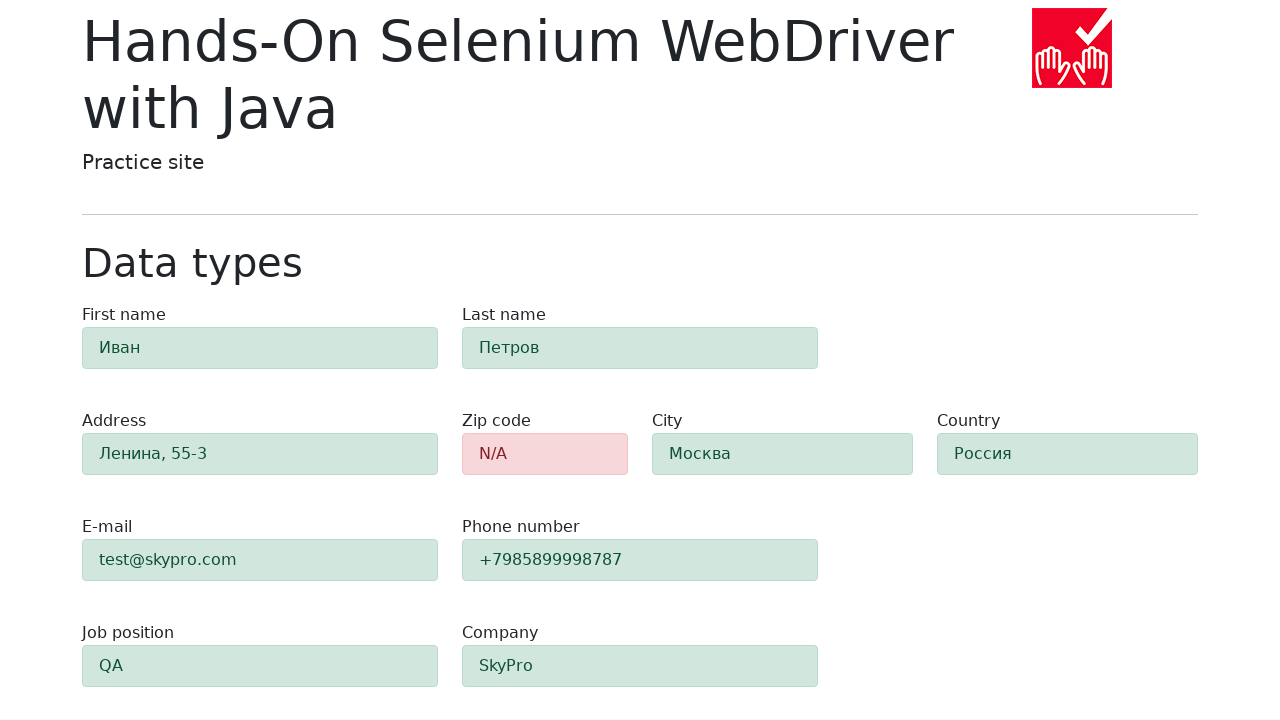

Verified company field displays success (green/alert-success)
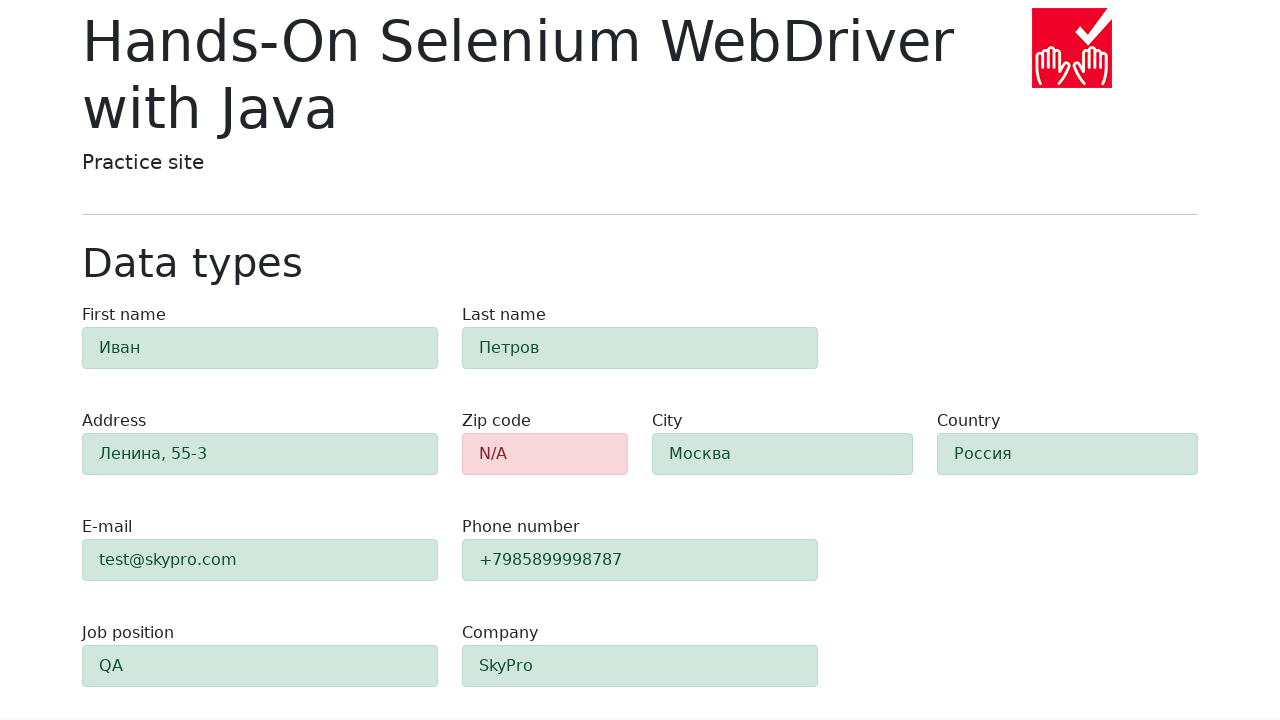

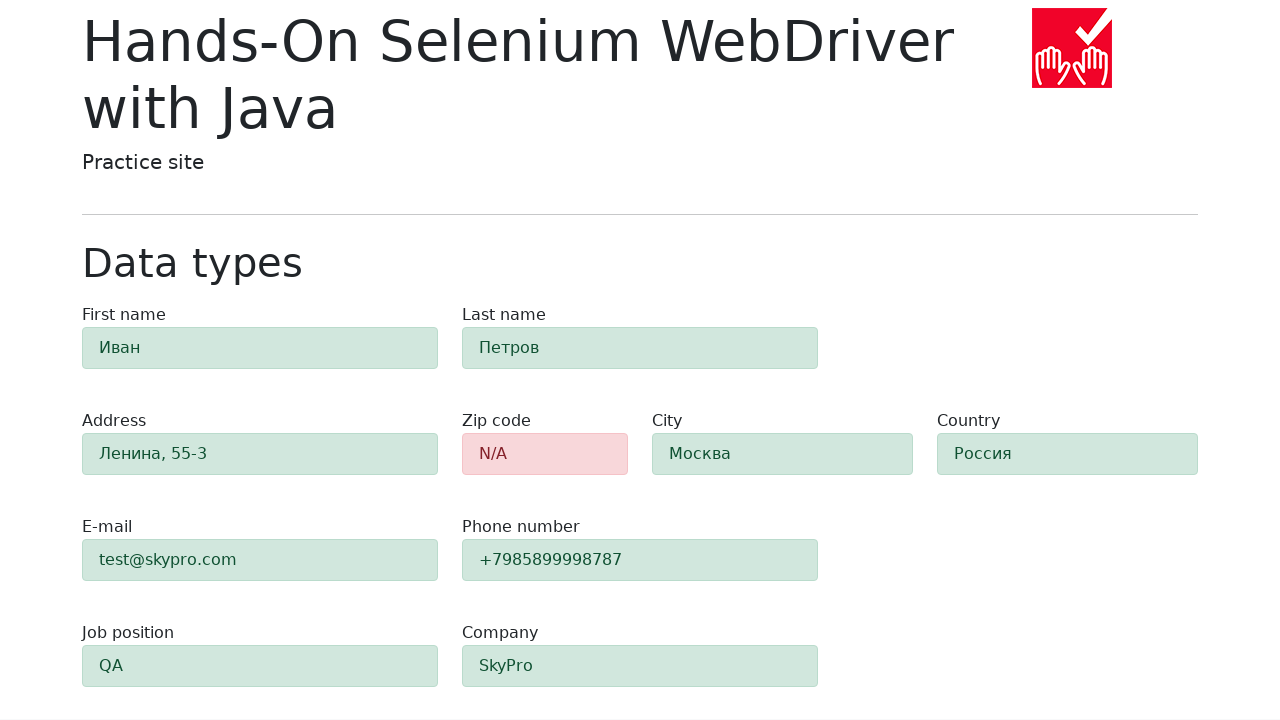